Tests registration form by filling required fields (first name, last name, email) and submitting the form

Starting URL: http://suninjuly.github.io/registration1.html

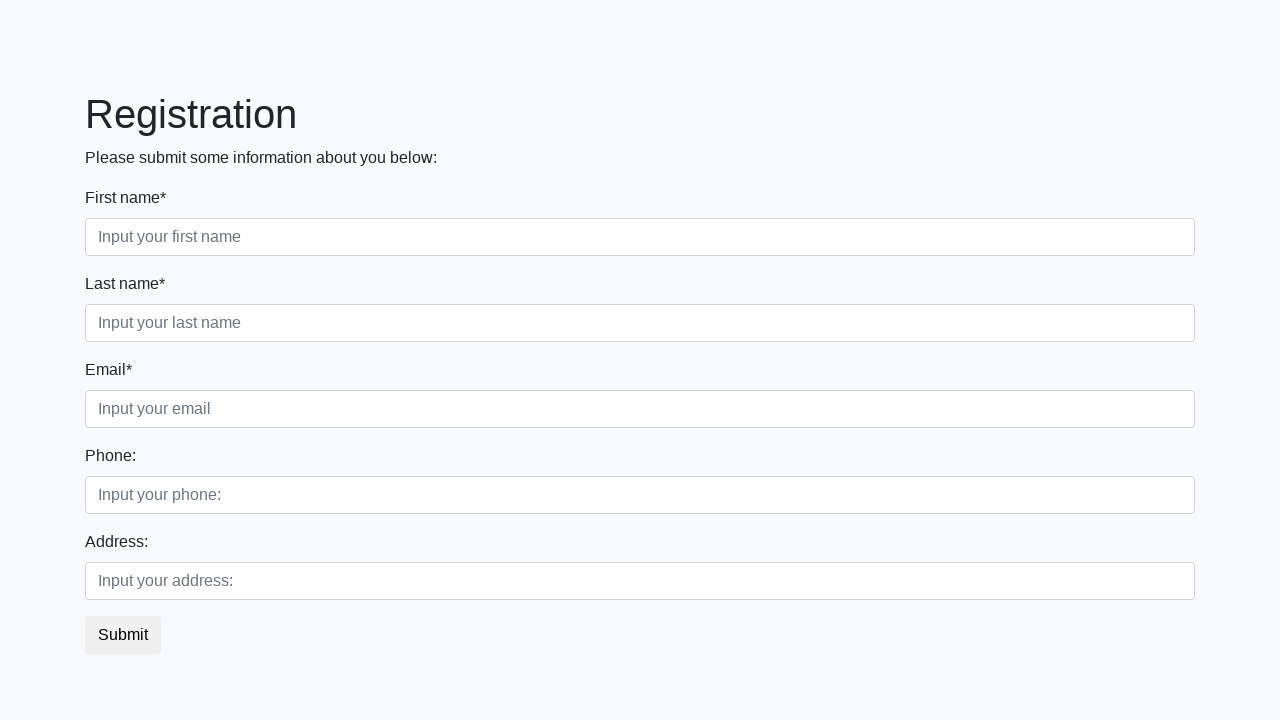

Filled first name field with 'Ivan' on input.first[required]
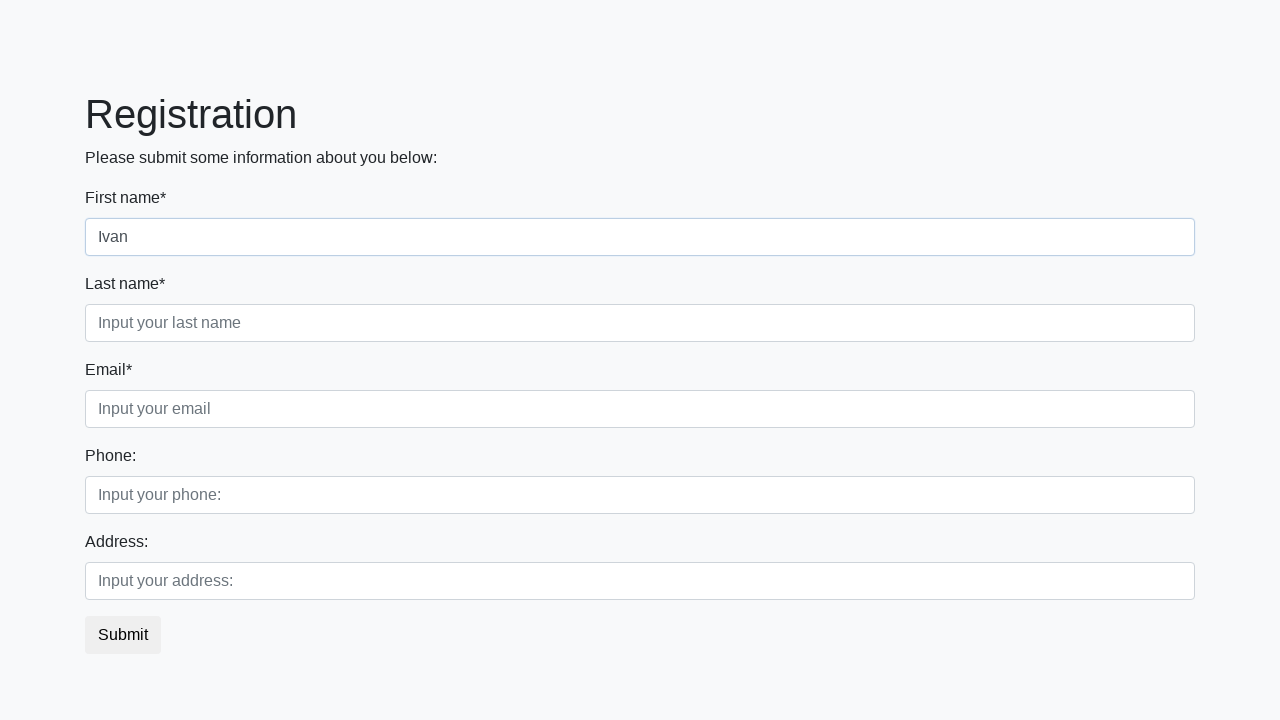

Filled last name field with 'Petrov' on input.second[required]
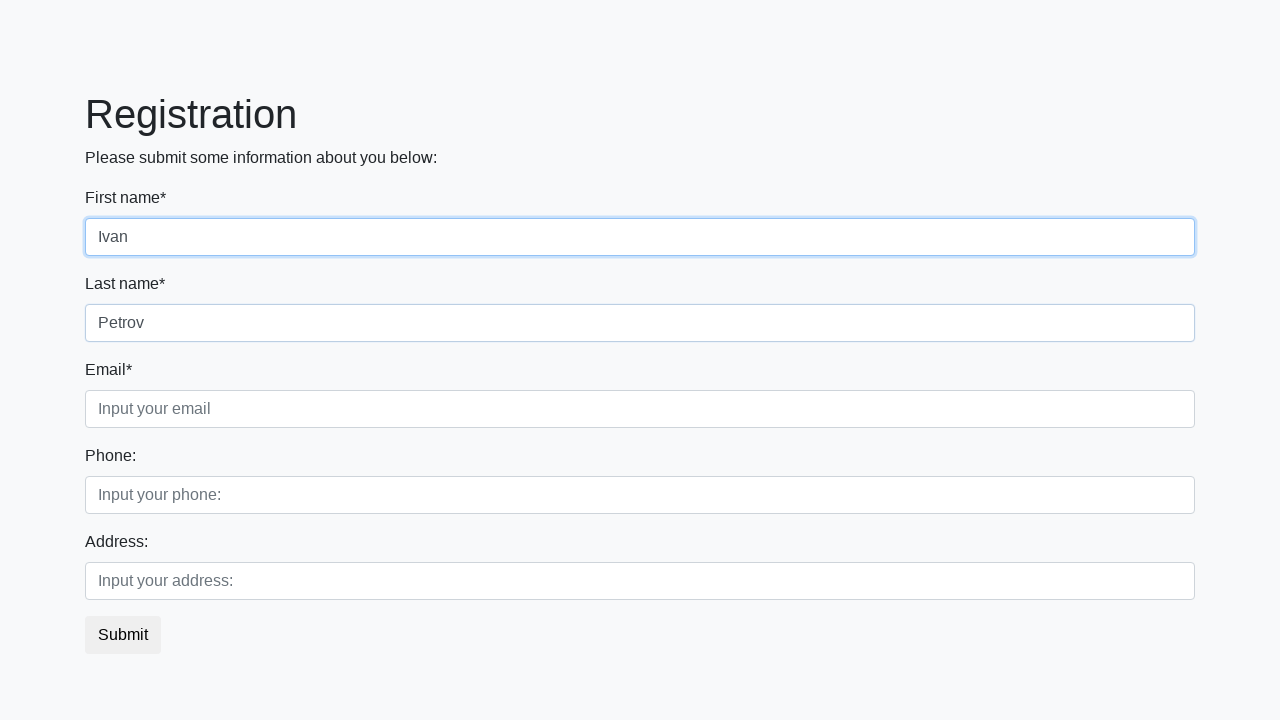

Filled email field with 'zero-mail@gmail.com' on input.third[required]
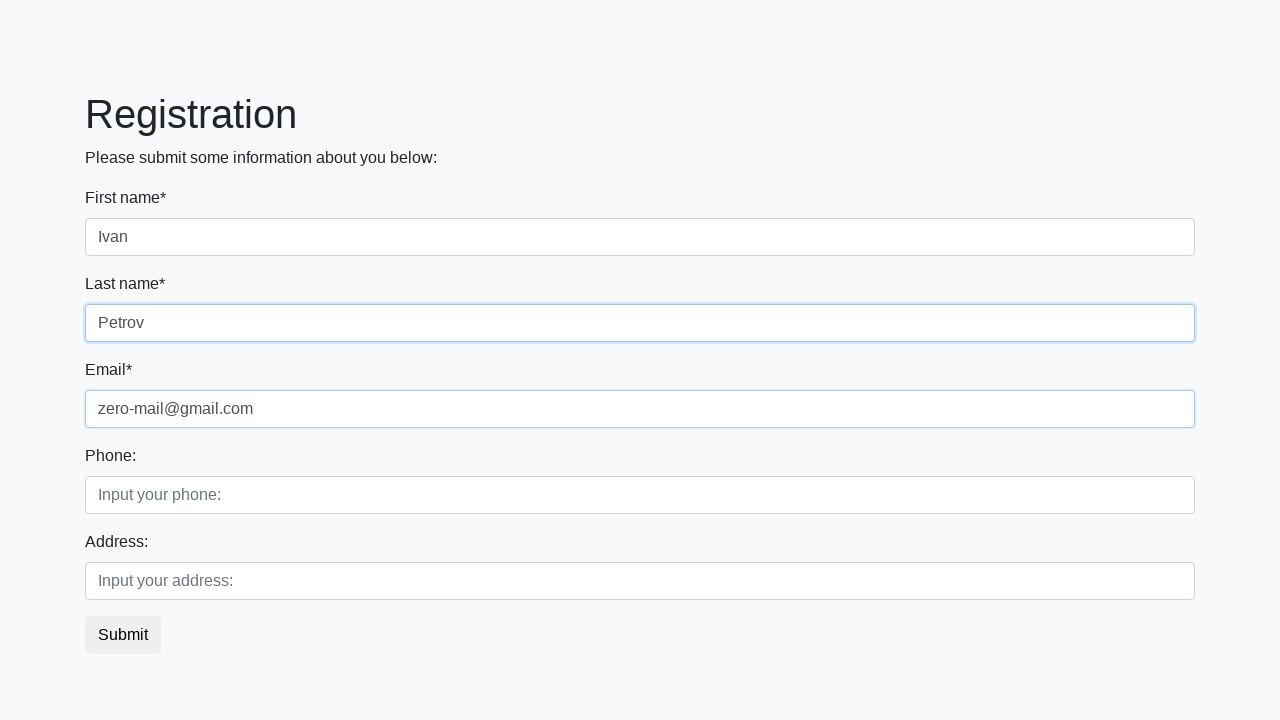

Clicked submit button to register at (123, 635) on button.btn
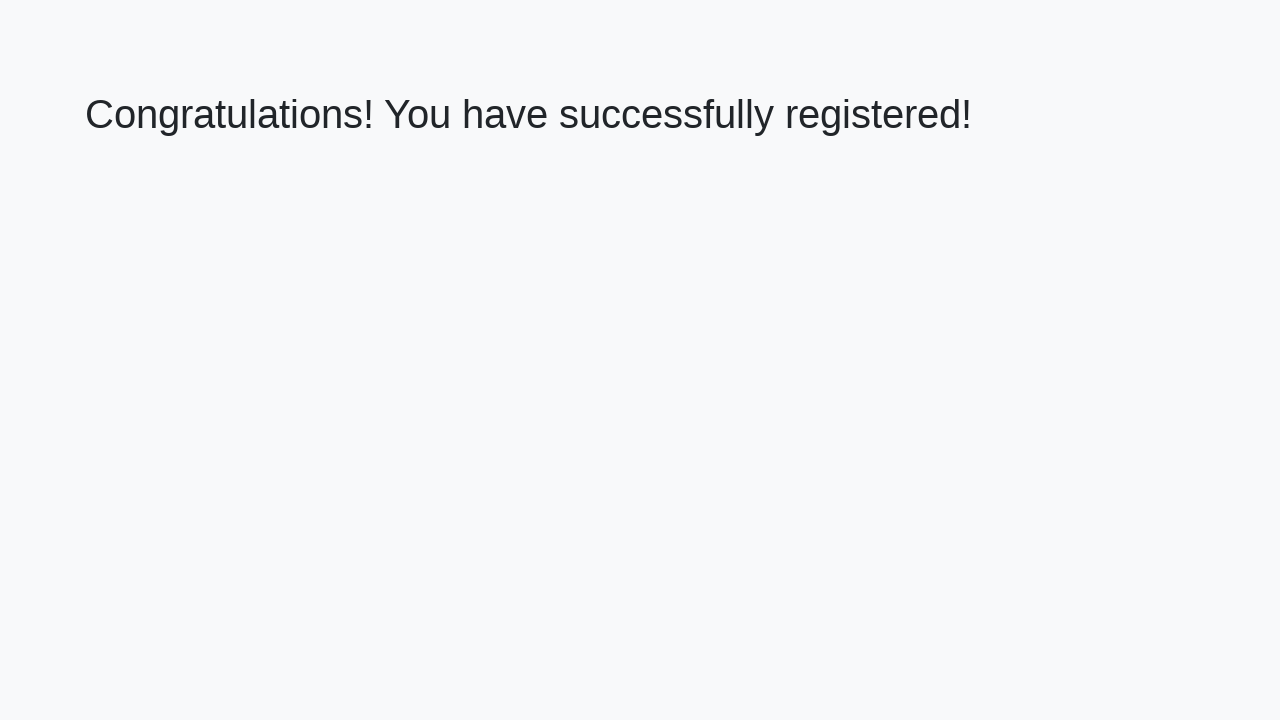

Success message appeared on page
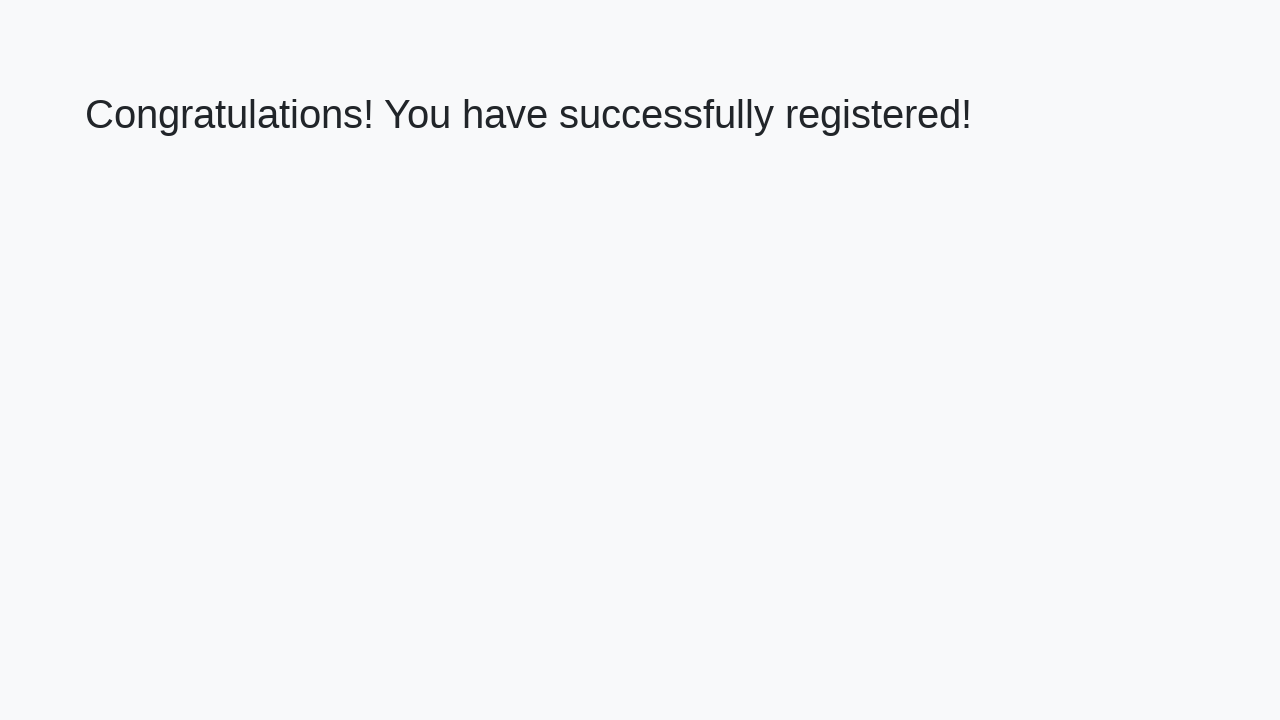

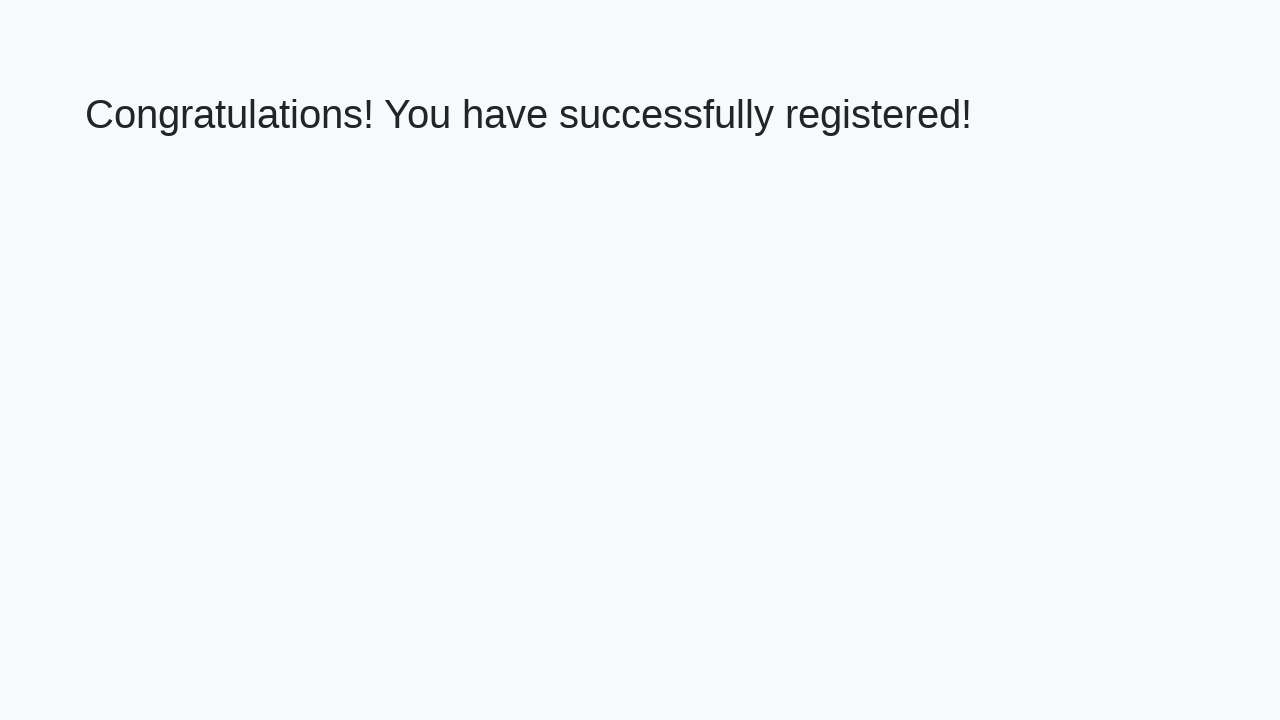